Tests prompt alert functionality by clicking the button, entering custom text, and accepting it

Starting URL: https://v1.training-support.net/selenium/javascript-alerts

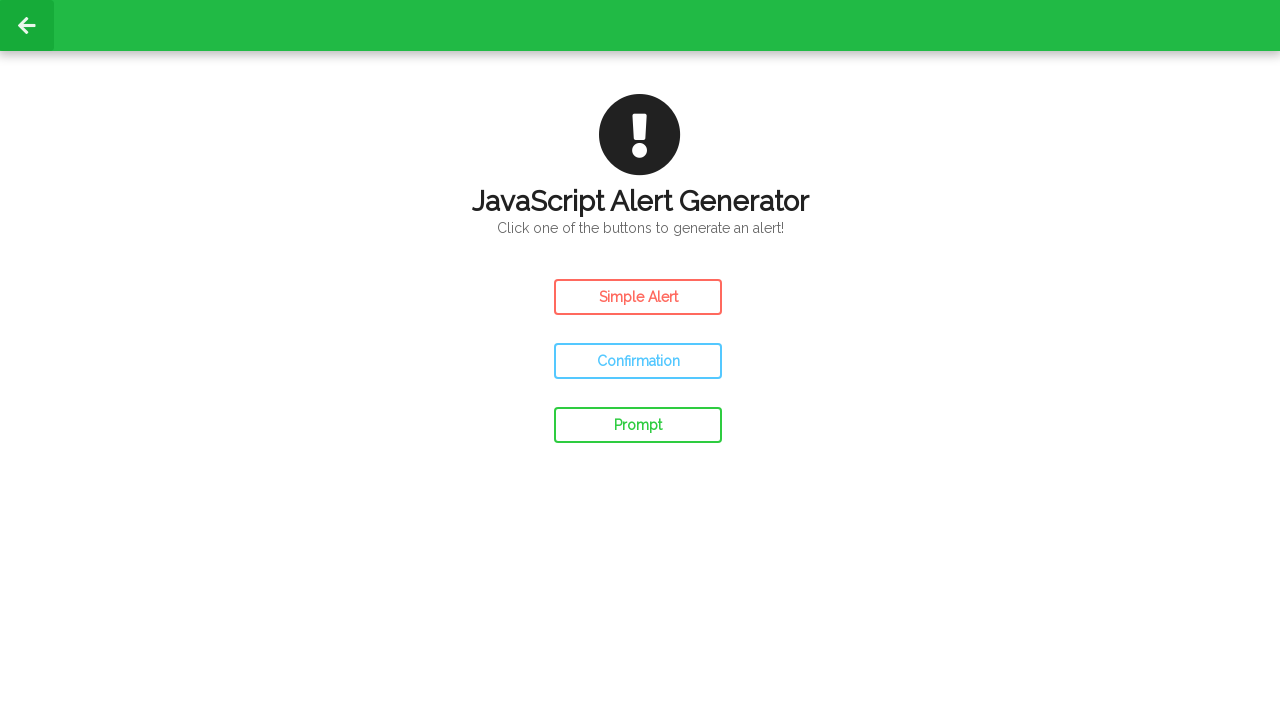

Set up dialog handler to accept prompt with 'Awesome' text
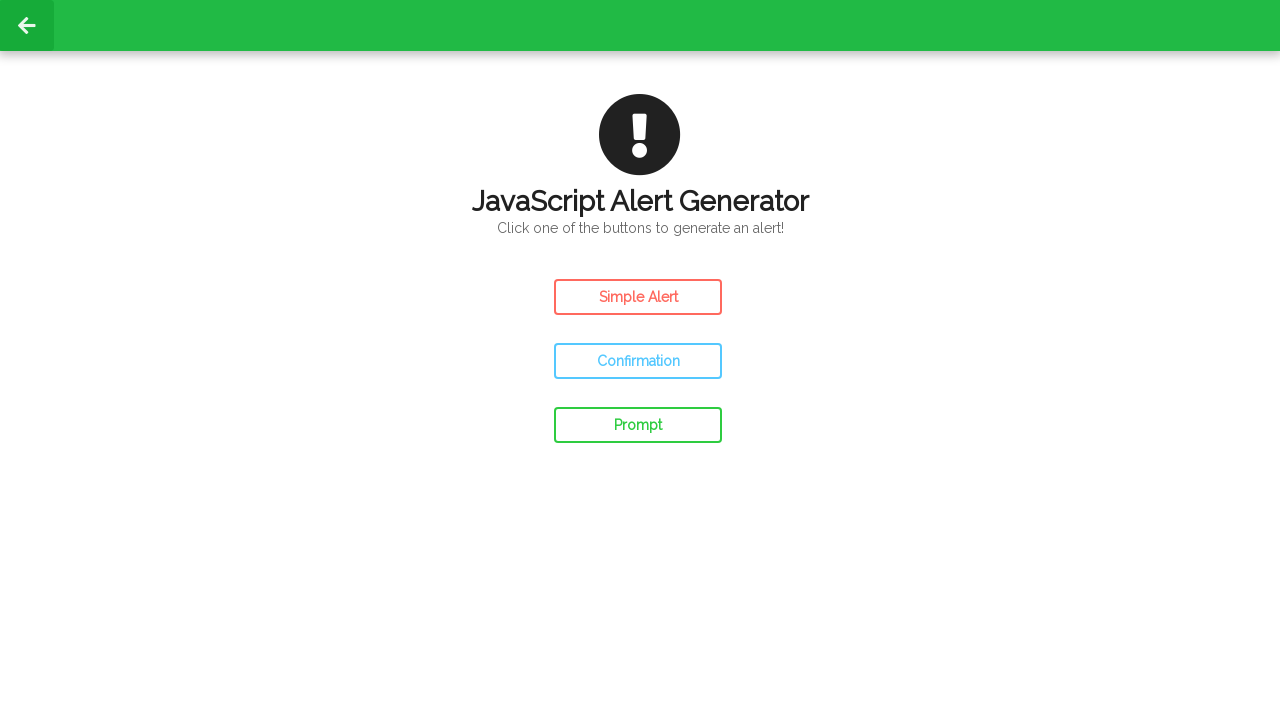

Clicked the Prompt Alert button at (638, 425) on #prompt
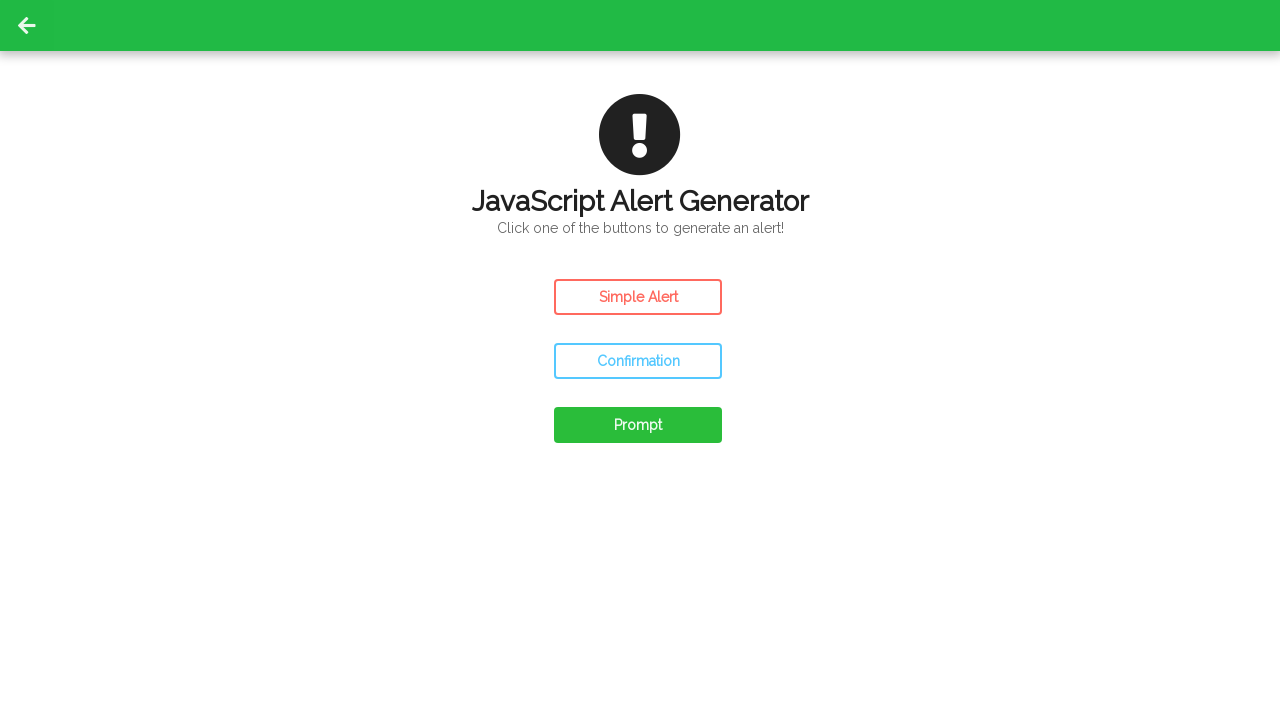

Retrieved page title after prompt alert acceptance
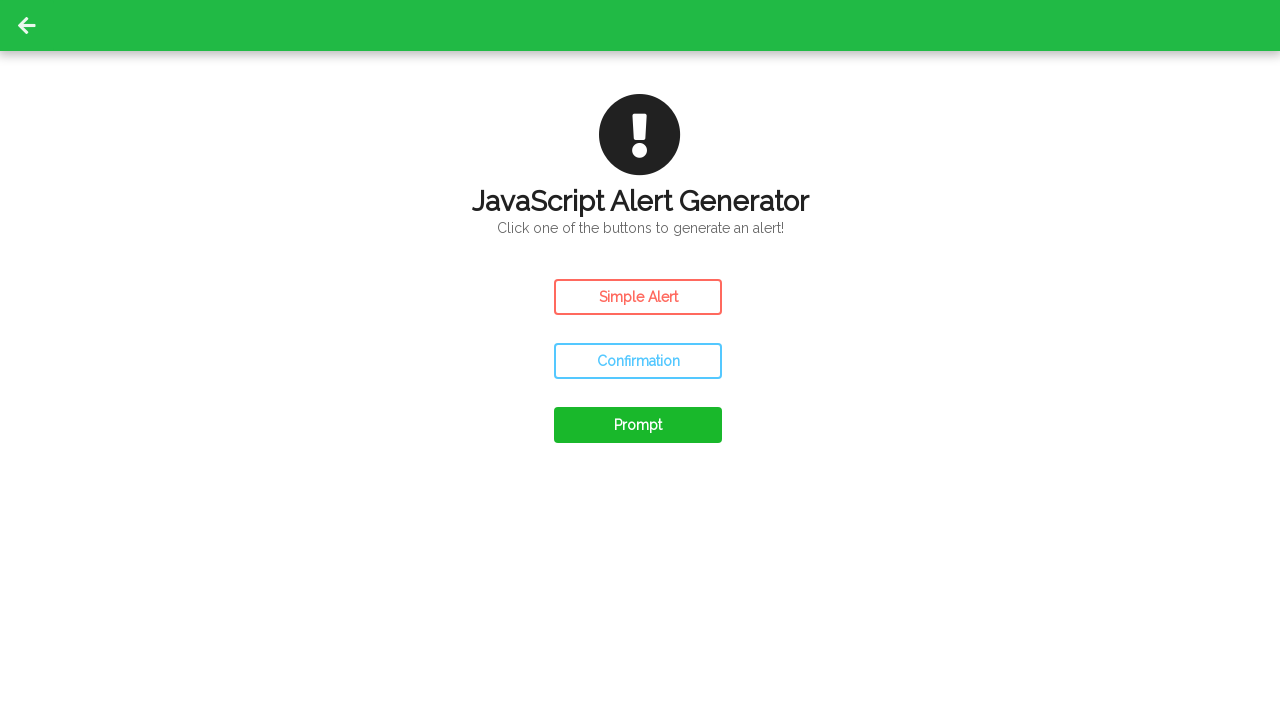

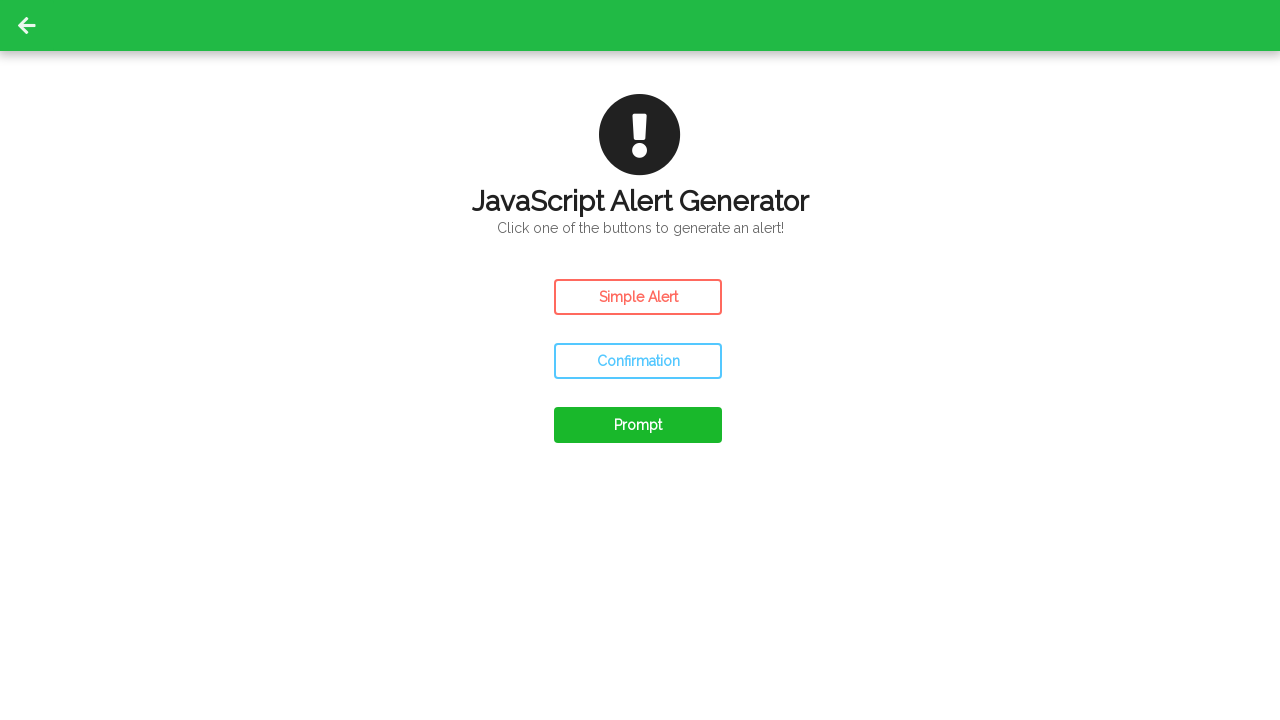